Navigates to a Ctrip tourist attraction page for a specific business/attraction ID to view its details.

Starting URL: https://www.ctrip.com/webapp/tour/attraction/229.html

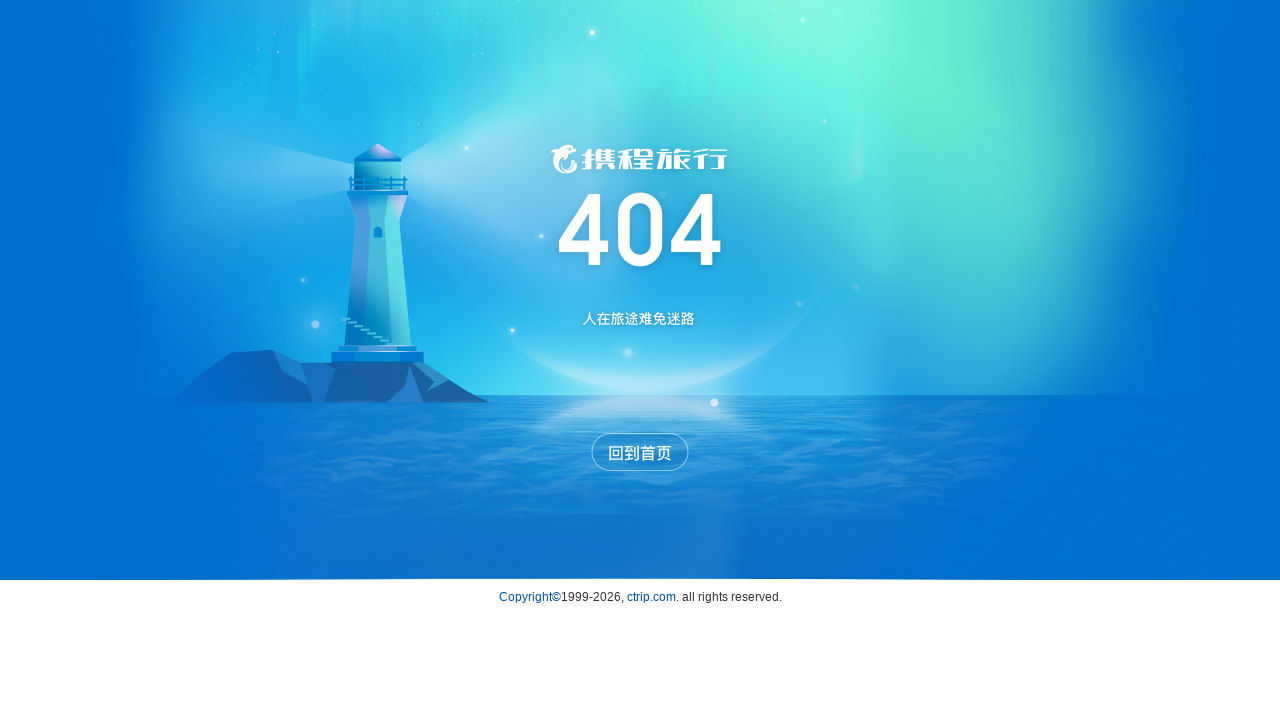

Waited for page to load (domcontentloaded state)
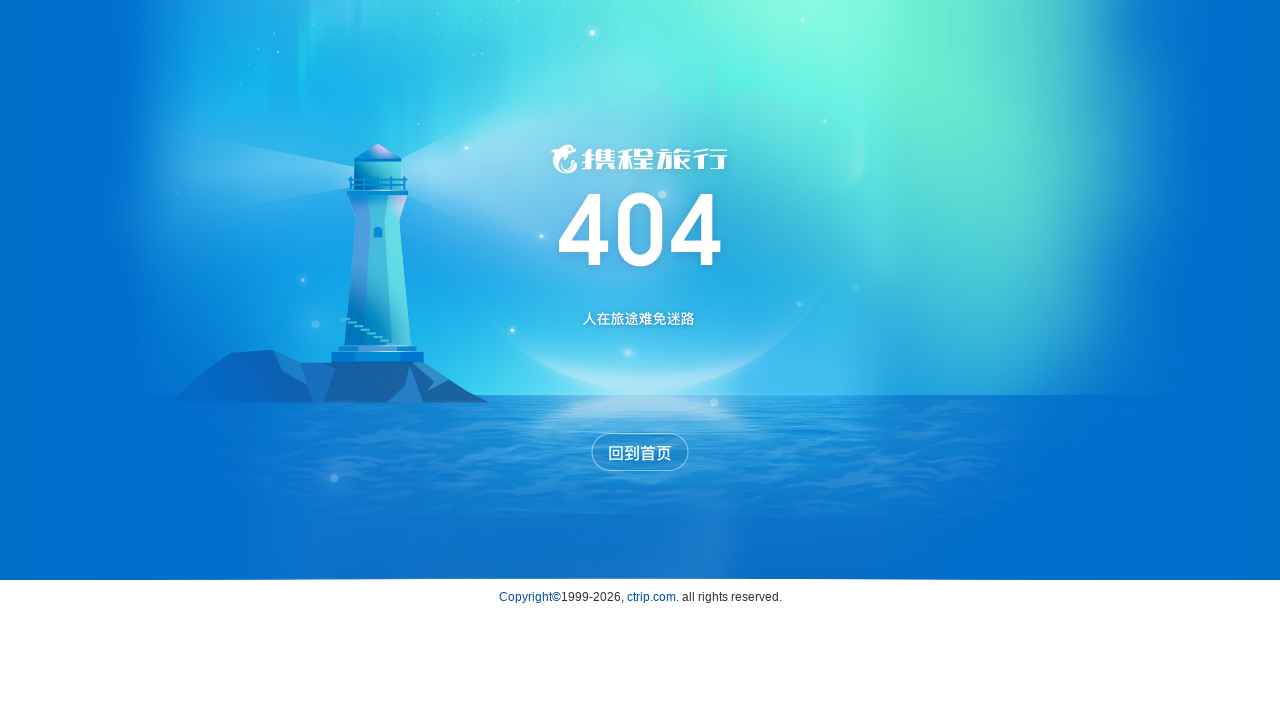

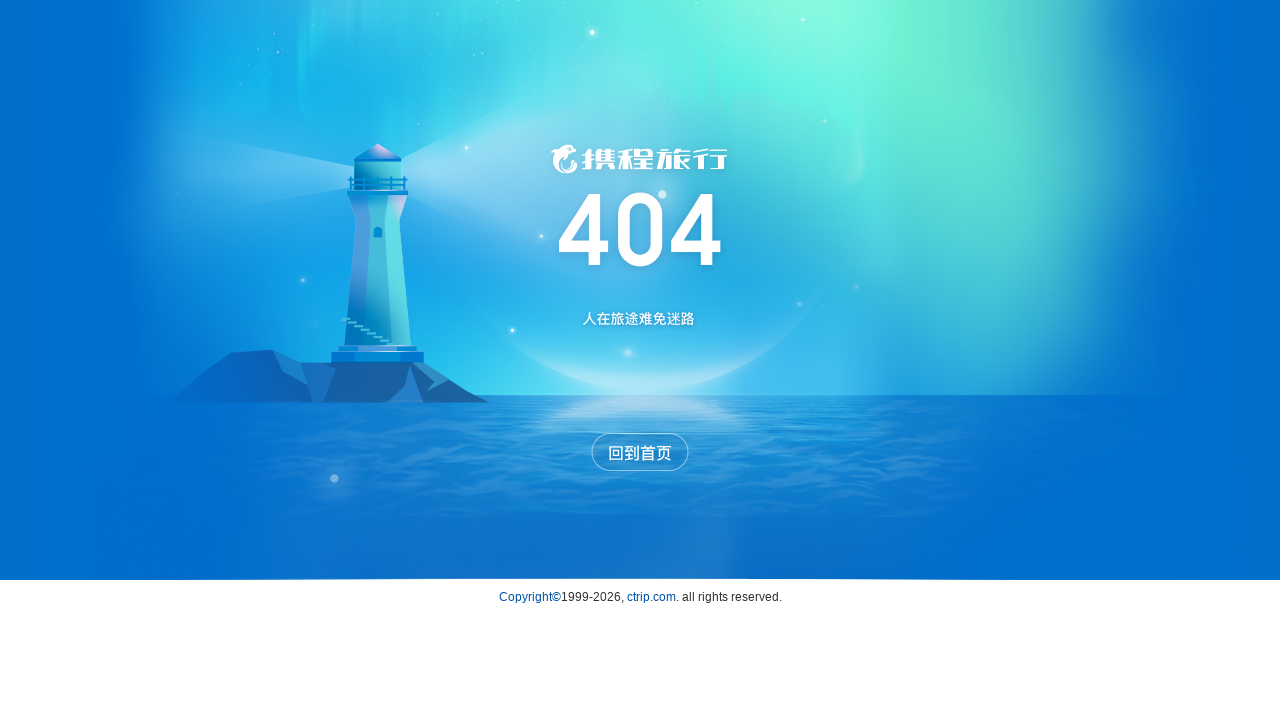